Tests browser alert and confirm dialog handling by clicking buttons that trigger JavaScript alerts and verifying the alert messages.

Starting URL: https://rahulshettyacademy.com/AutomationPractice/

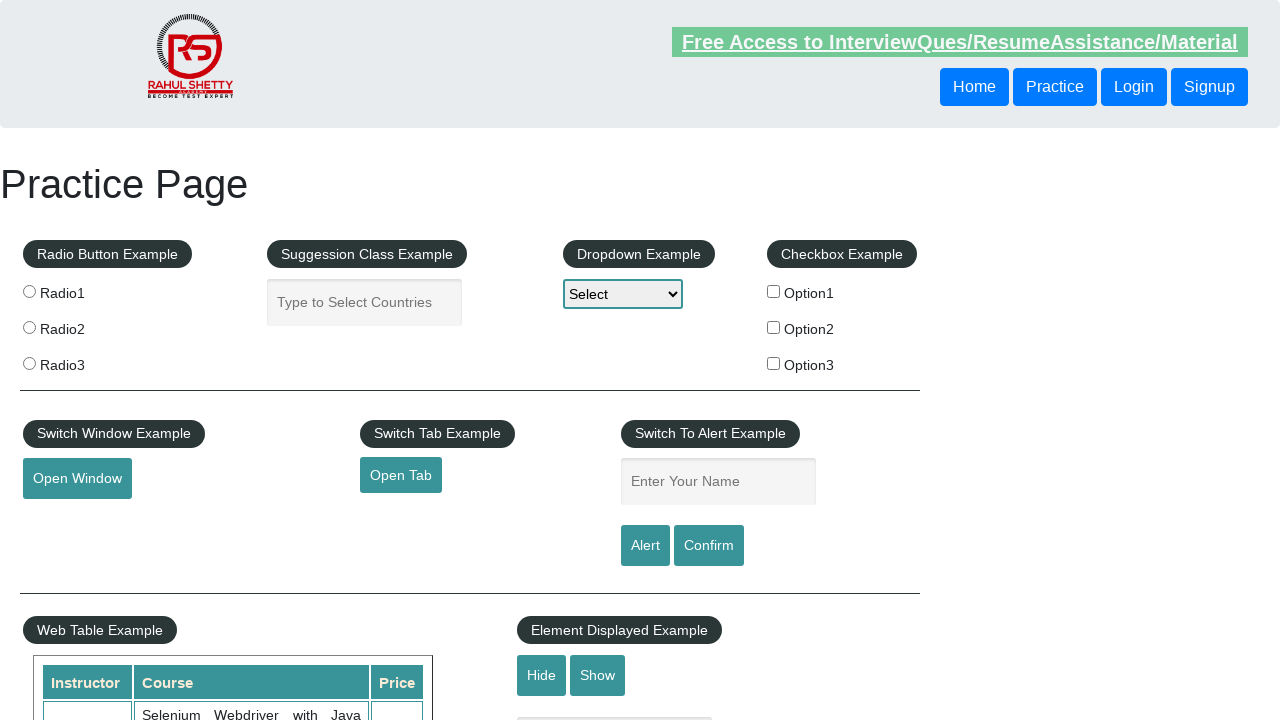

Set up dialog handler to capture alert and confirm messages
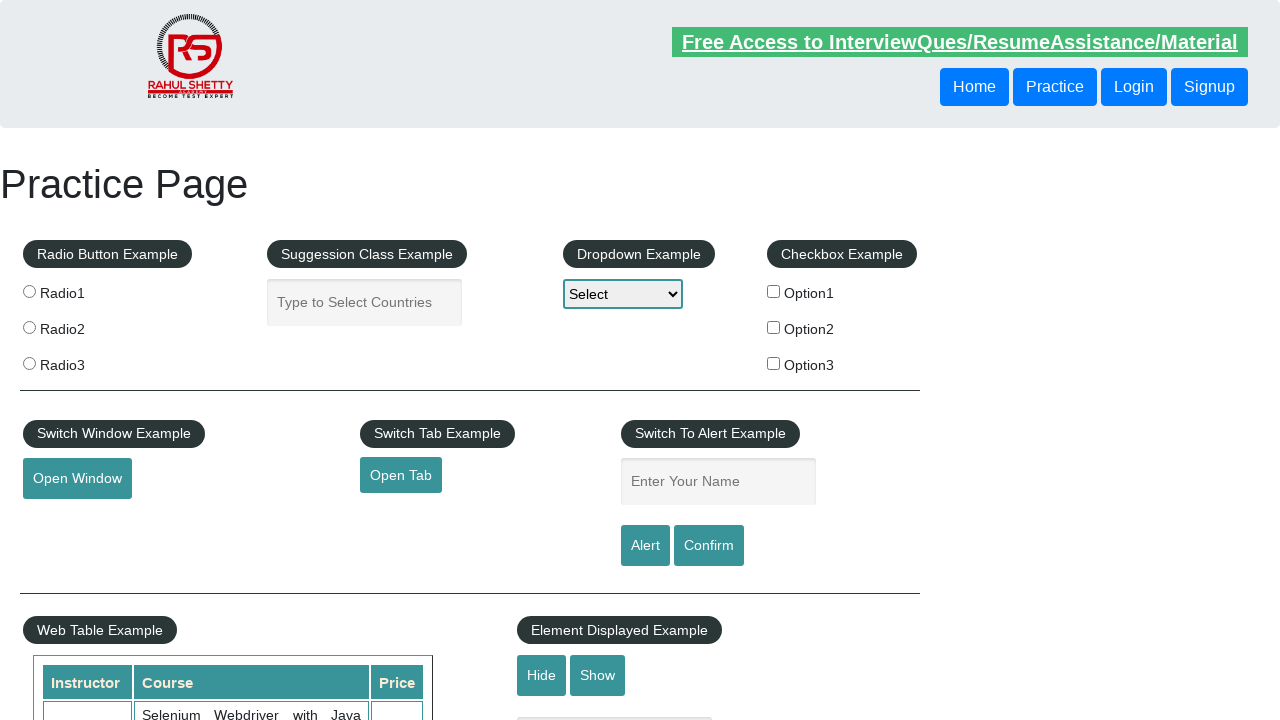

Clicked alert button to trigger JavaScript alert at (645, 546) on #alertbtn
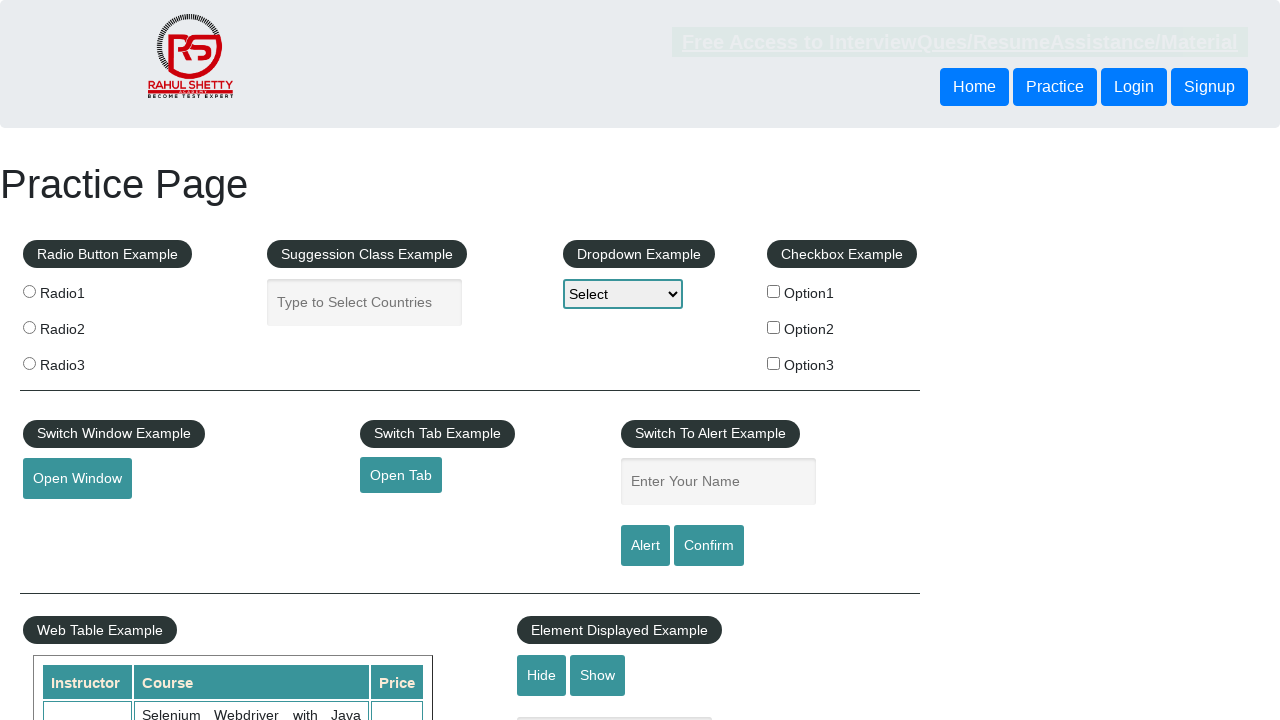

Waited for alert dialog to be handled
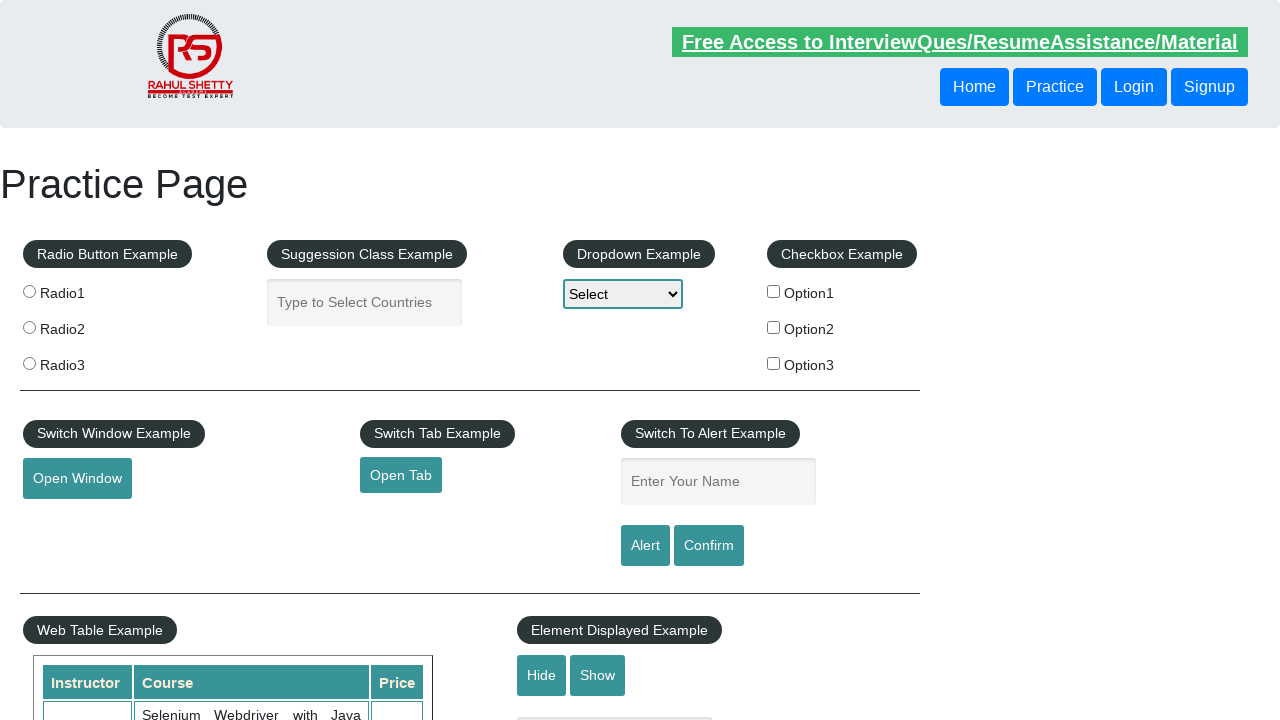

Verified alert message: 'Hello , share this practice page and share your knowledge'
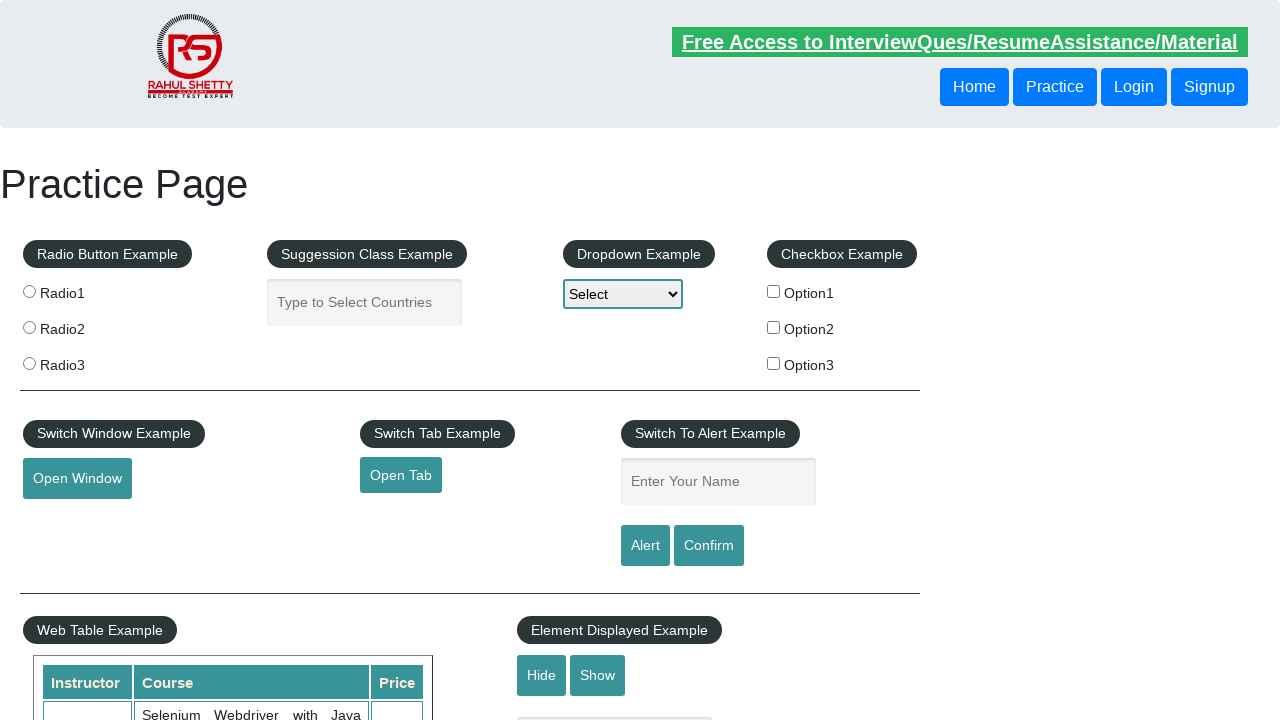

Clicked confirm button to trigger JavaScript confirm dialog at (709, 546) on #confirmbtn
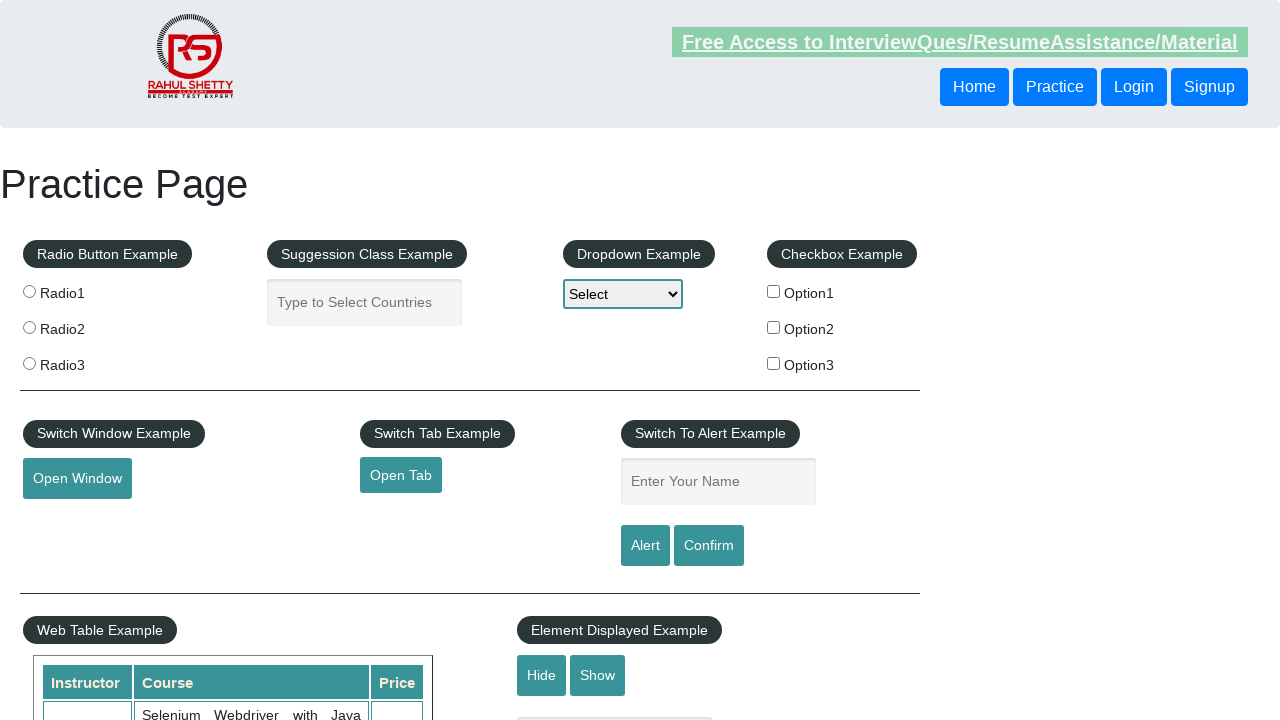

Waited for confirm dialog to be handled
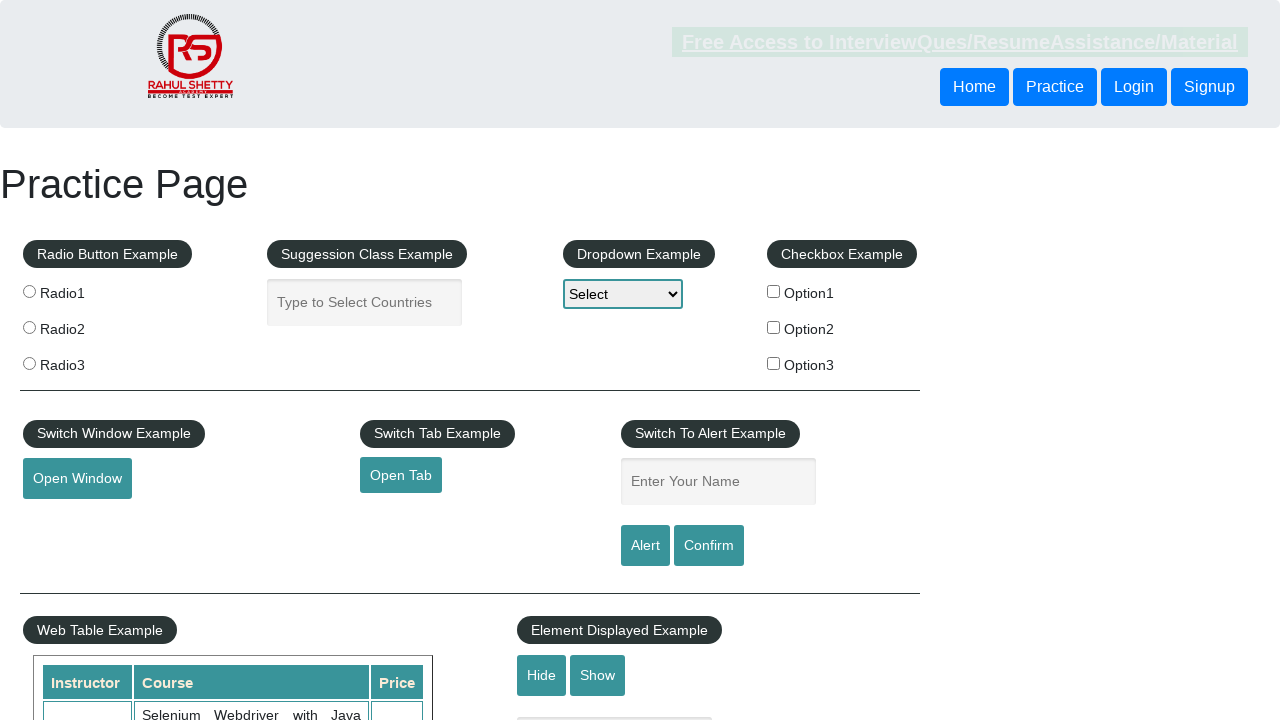

Verified confirm message: 'Hello , Are you sure you want to confirm?'
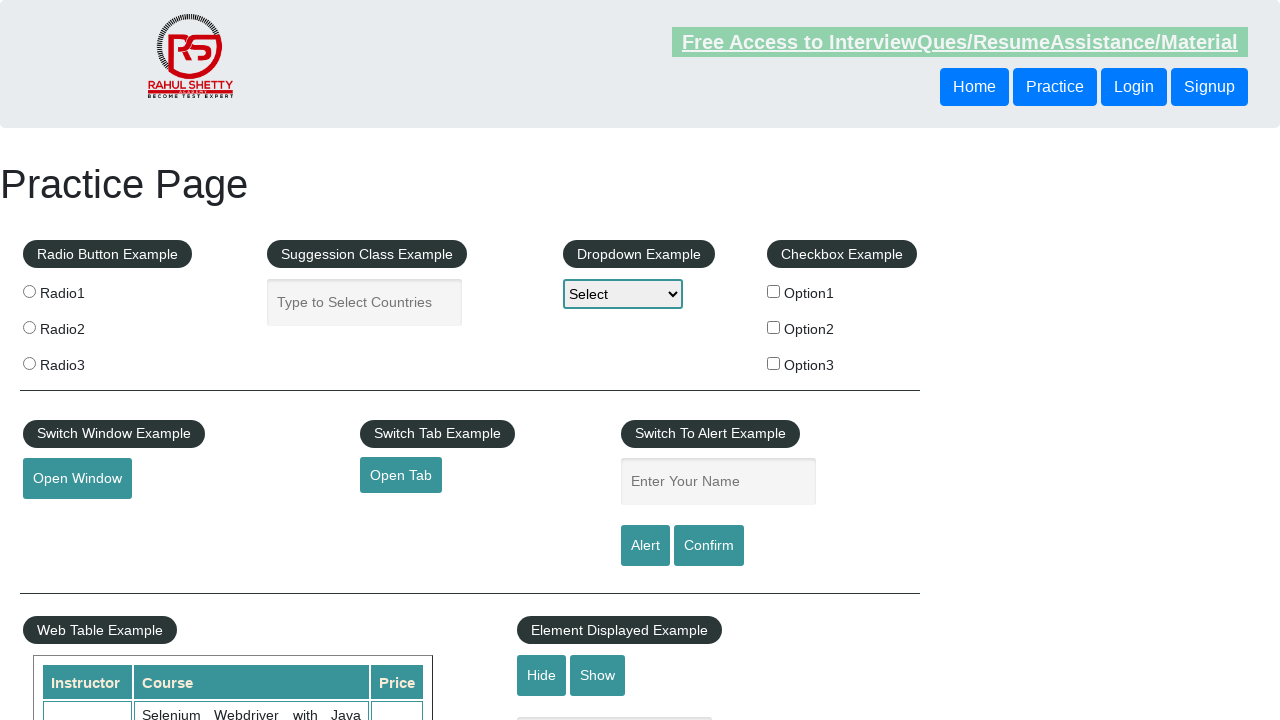

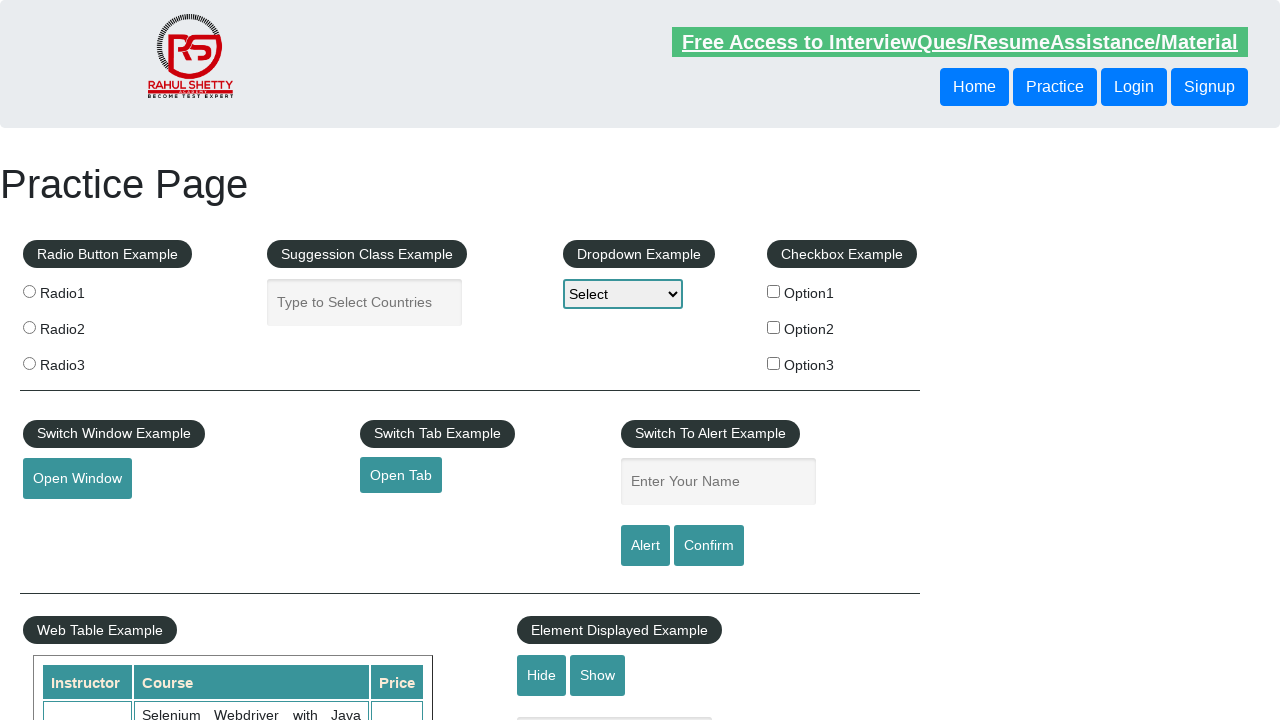